Tests checkbox functionality by checking all checkboxes and verifying they are checked

Starting URL: http://the-internet.herokuapp.com/

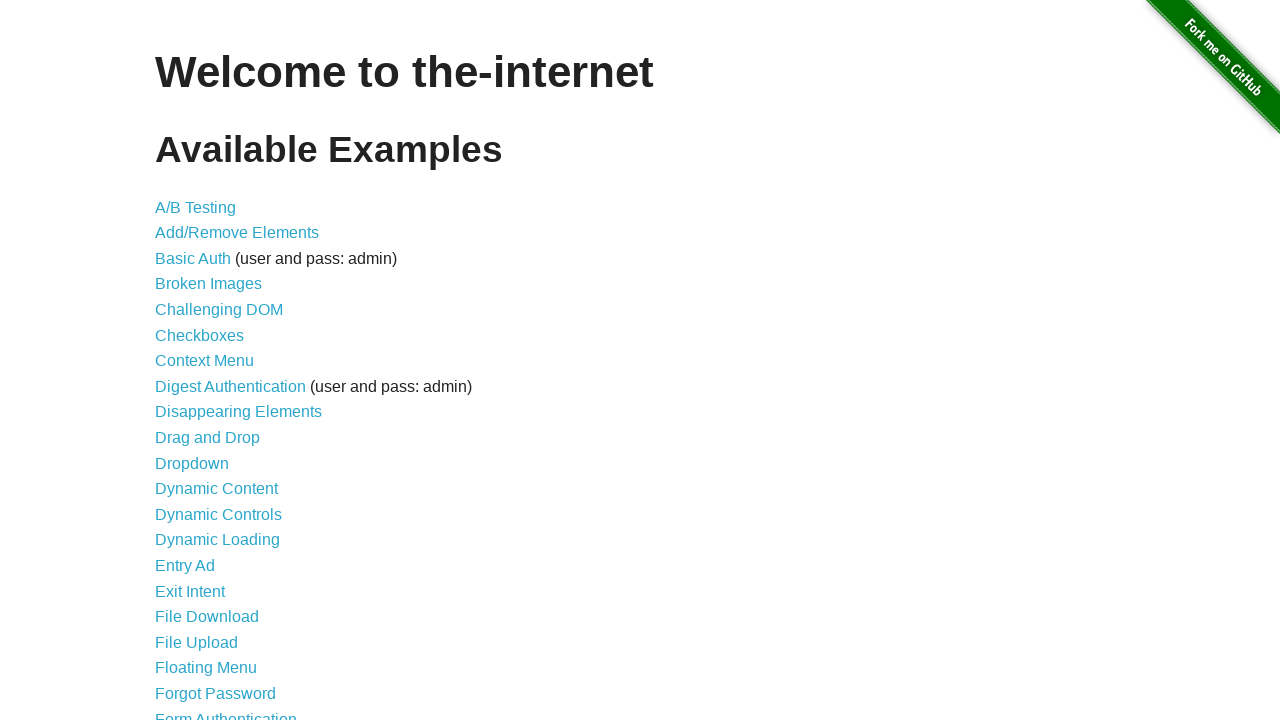

Clicked on Checkboxes link at (200, 335) on a[href="/checkboxes"]
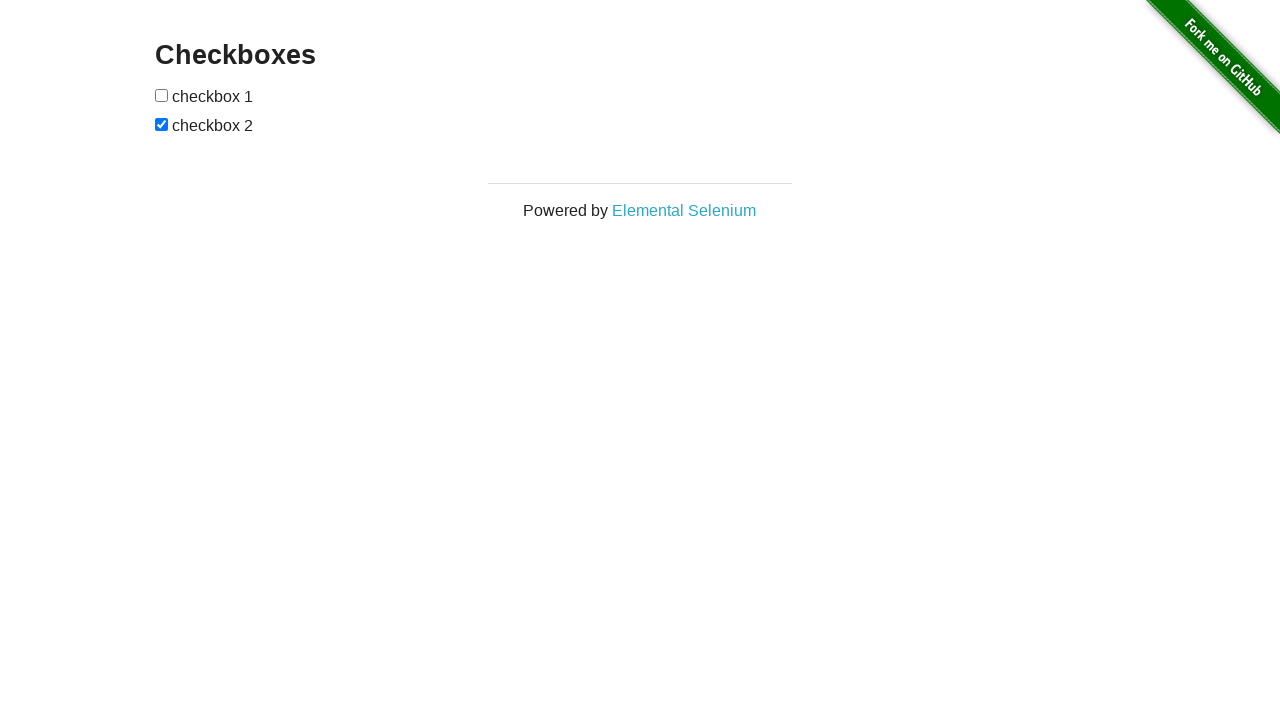

Checked a checkbox at (162, 95) on input[type="checkbox"] >> nth=0
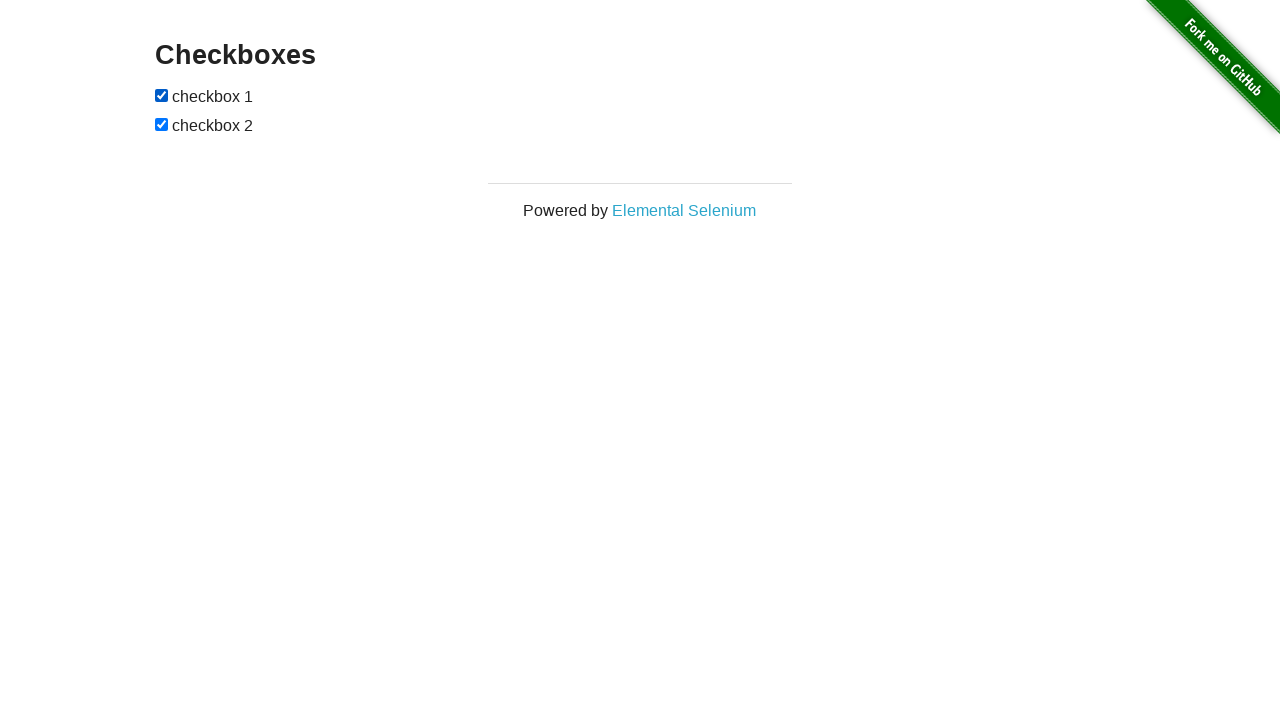

All checkboxes have been checked
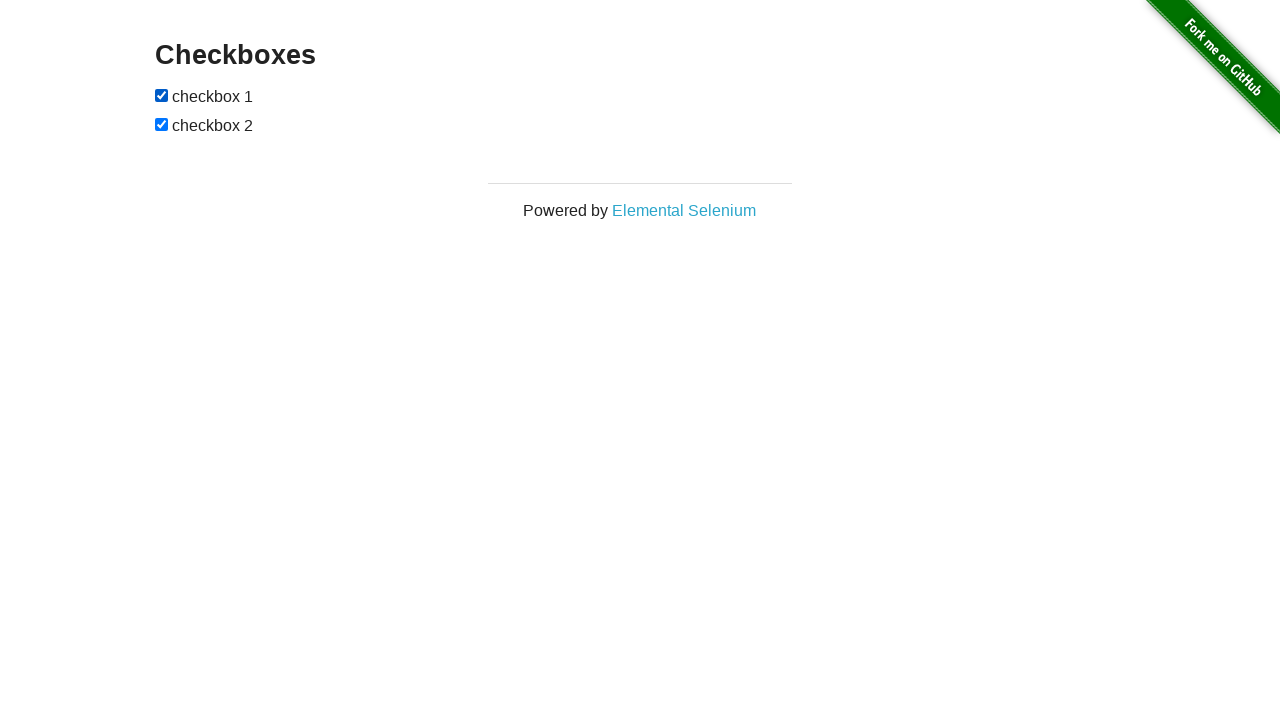

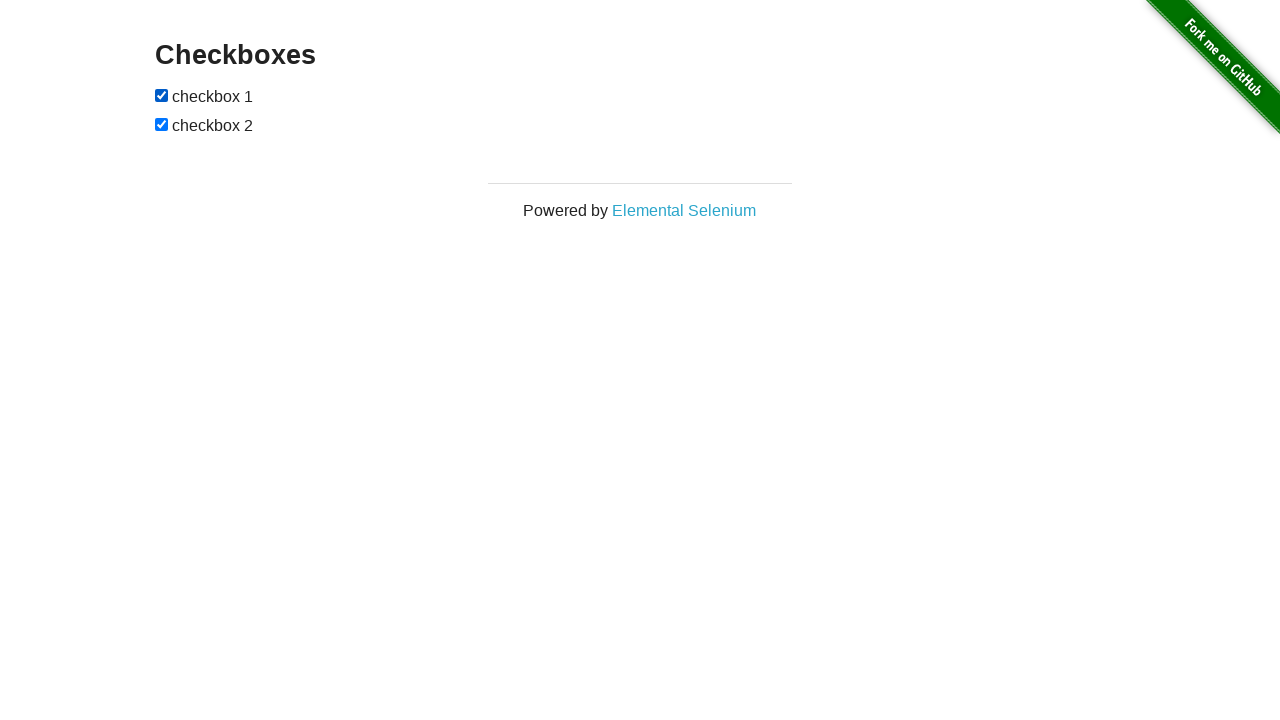